Tests calendar date picker functionality by selecting a specific date (June 15, 2027) through the calendar navigation and validates that the selected date values appear correctly in the input fields.

Starting URL: https://rahulshettyacademy.com/seleniumPractise/#/offers

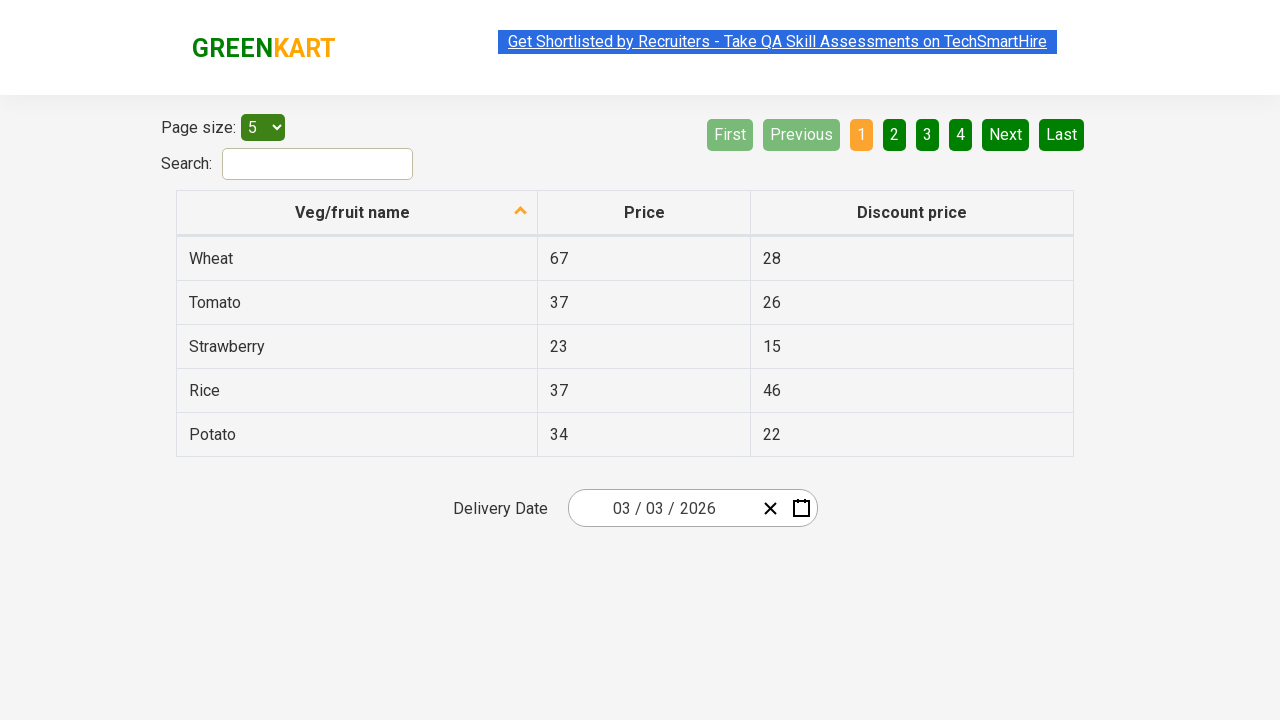

Clicked calendar input group to open the calendar at (662, 508) on .react-date-picker__inputGroup
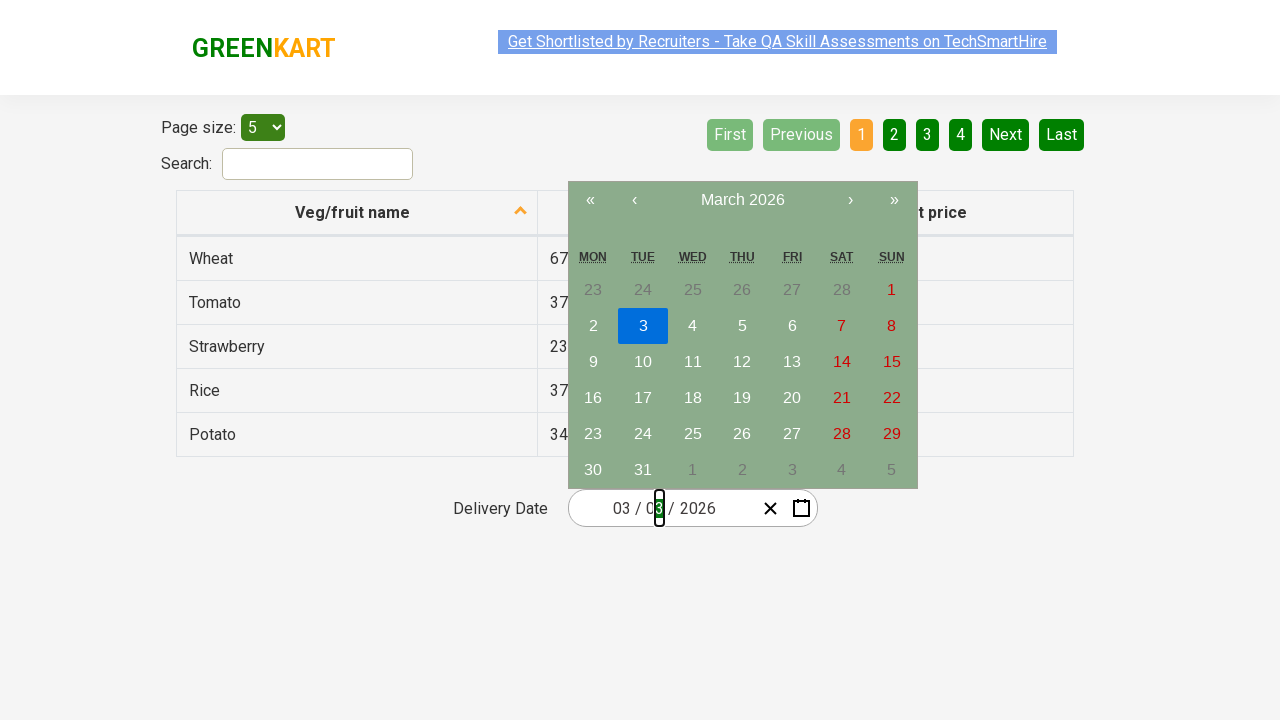

Clicked navigation label to navigate to higher view (first click) at (742, 200) on .react-calendar__navigation__label
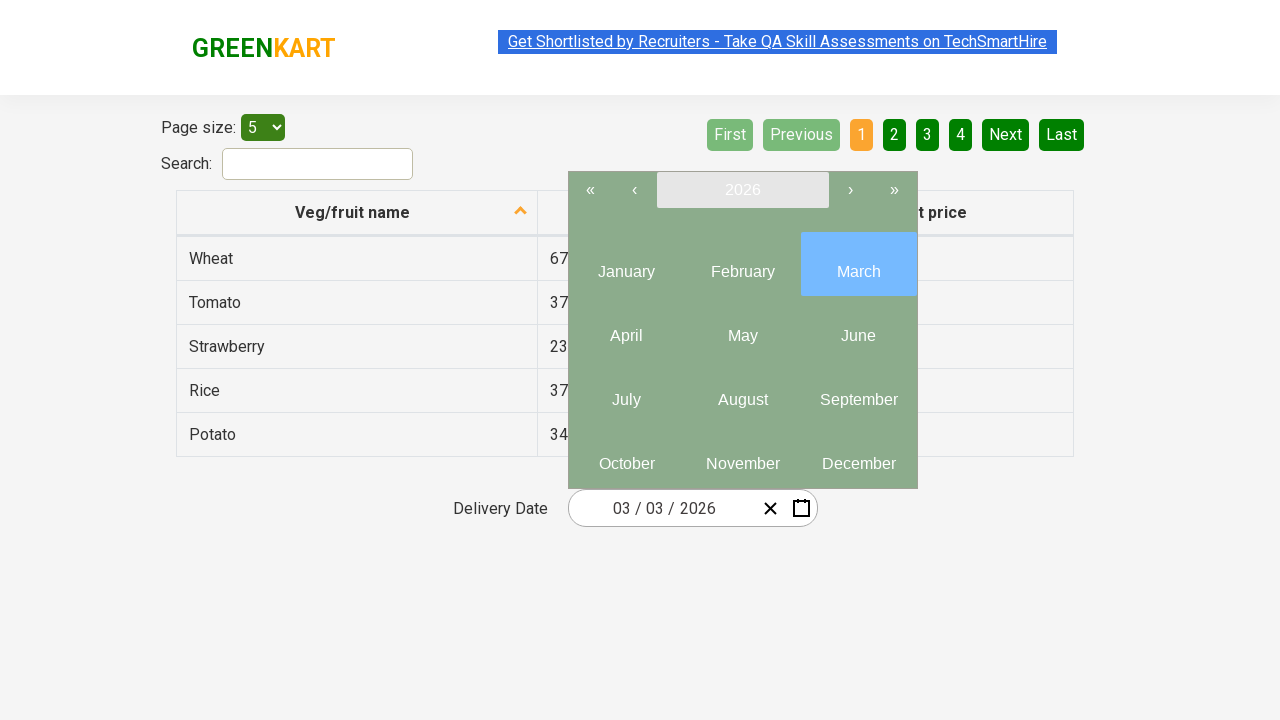

Clicked navigation label to navigate to year view (second click) at (742, 190) on .react-calendar__navigation__label
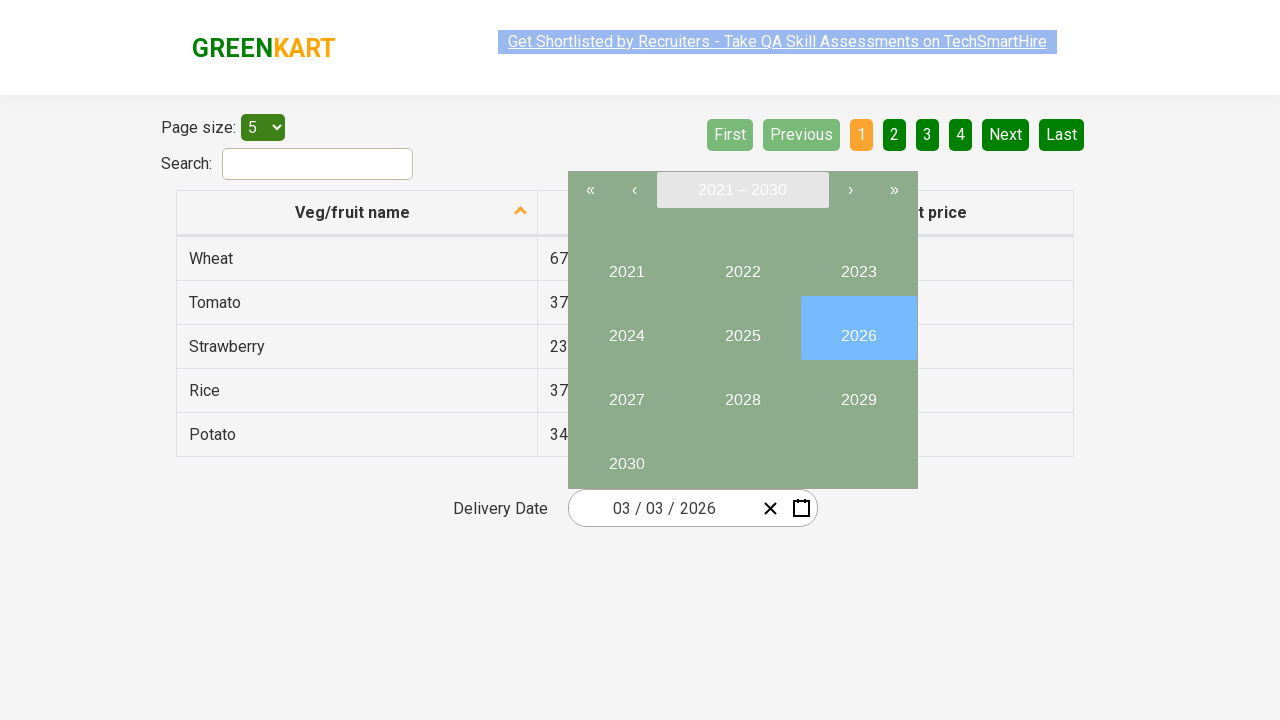

Selected year 2027 from calendar at (626, 392) on internal:text="2027"i
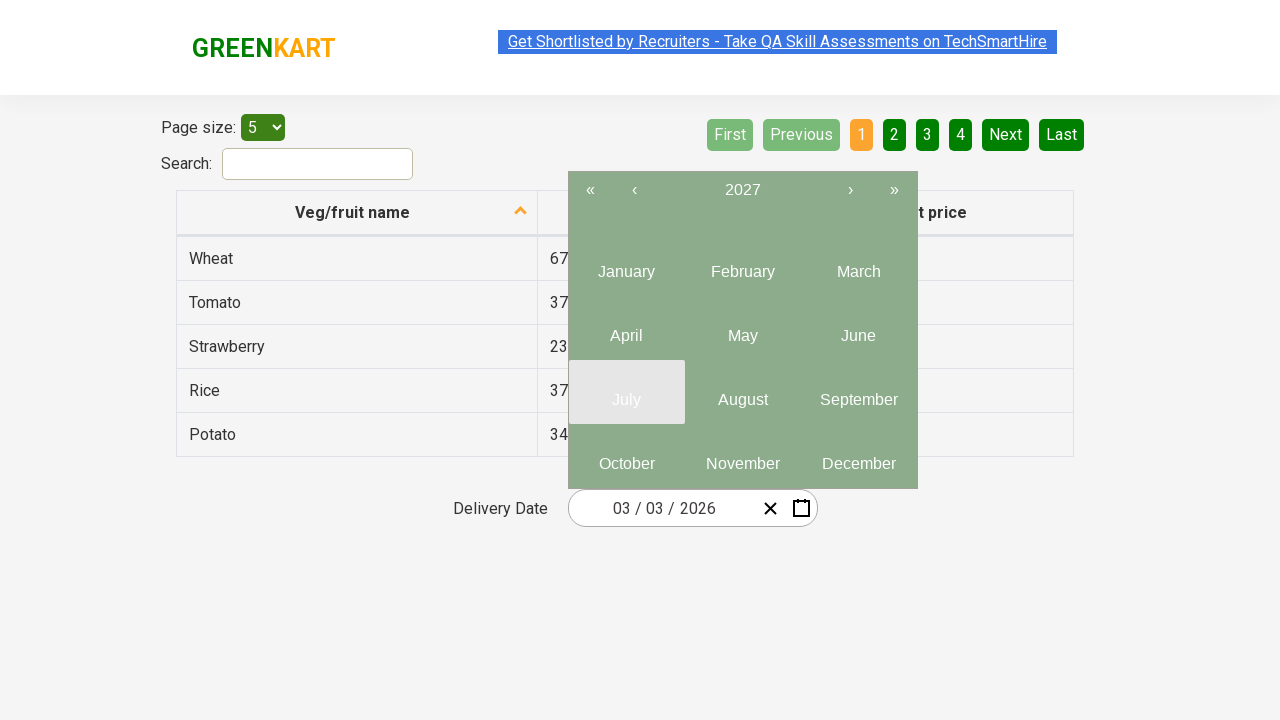

Selected month June (6) from calendar at (858, 328) on .react-calendar__tile >> nth=5
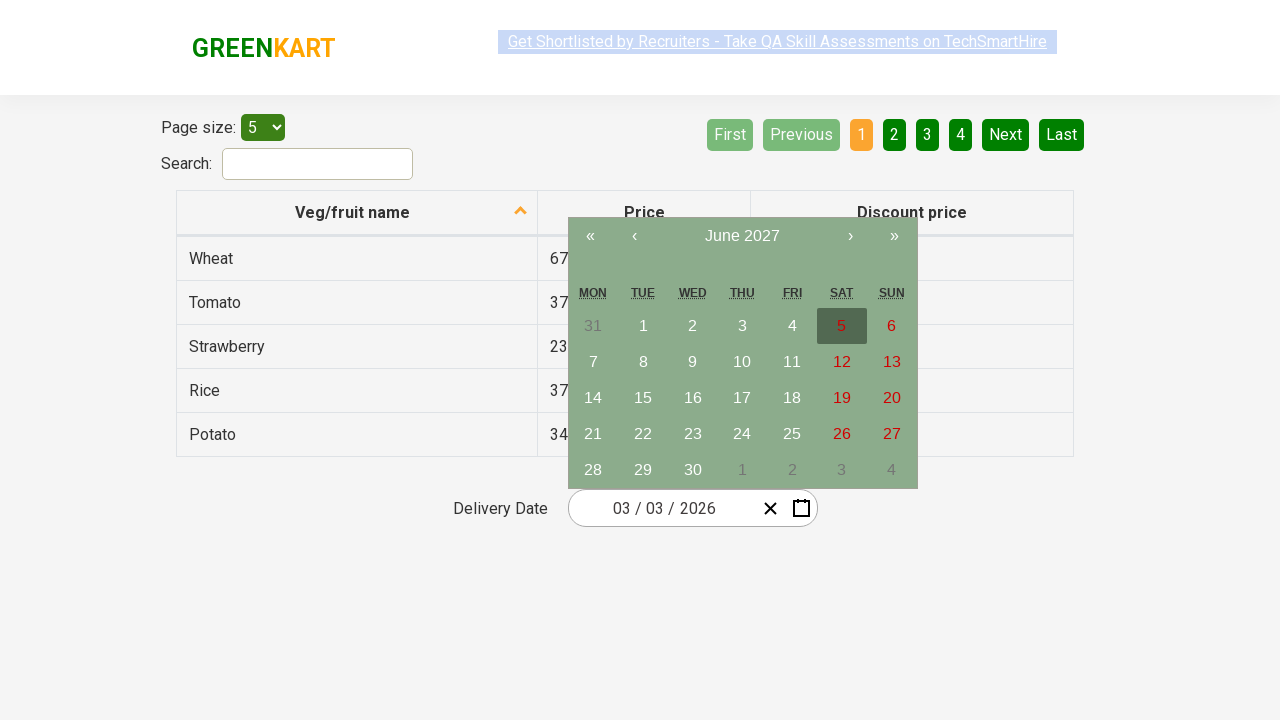

Selected date 15 from calendar at (643, 398) on //abbr[text()='15']
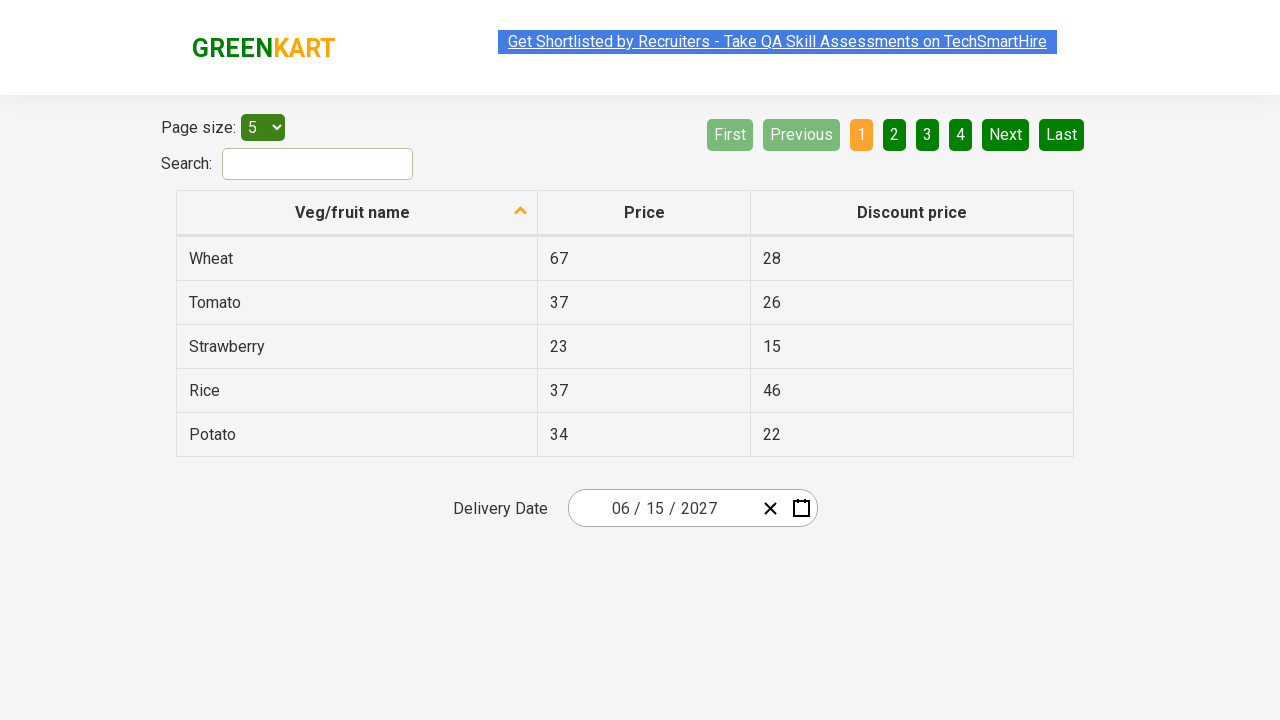

Located all date input fields
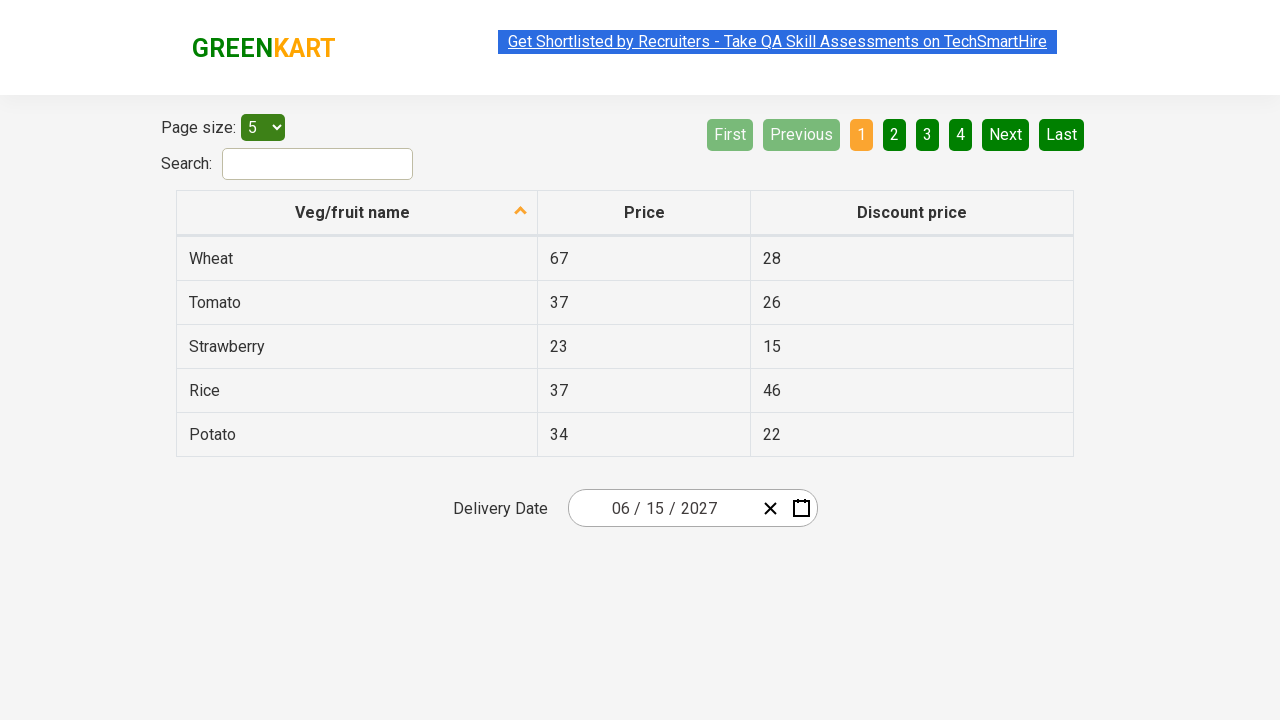

Validated that exactly 3 input fields exist (Month, Date, Year)
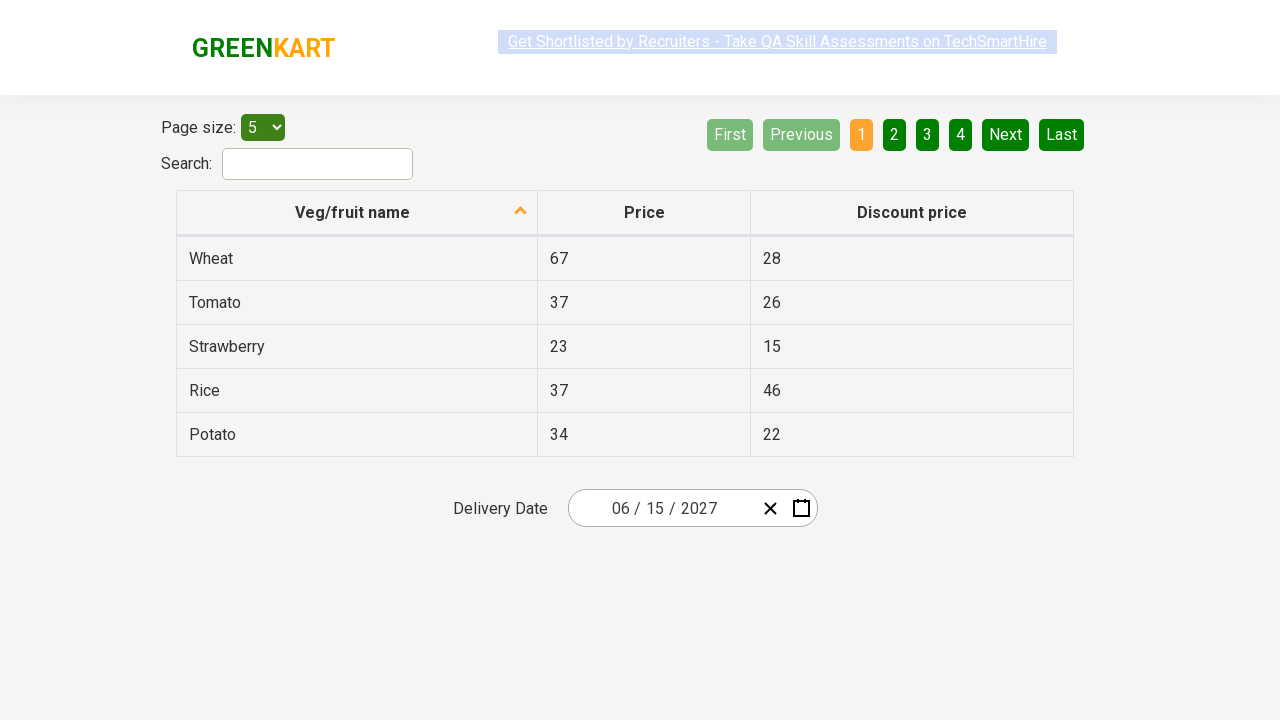

Validated input field 1 contains expected value '6'
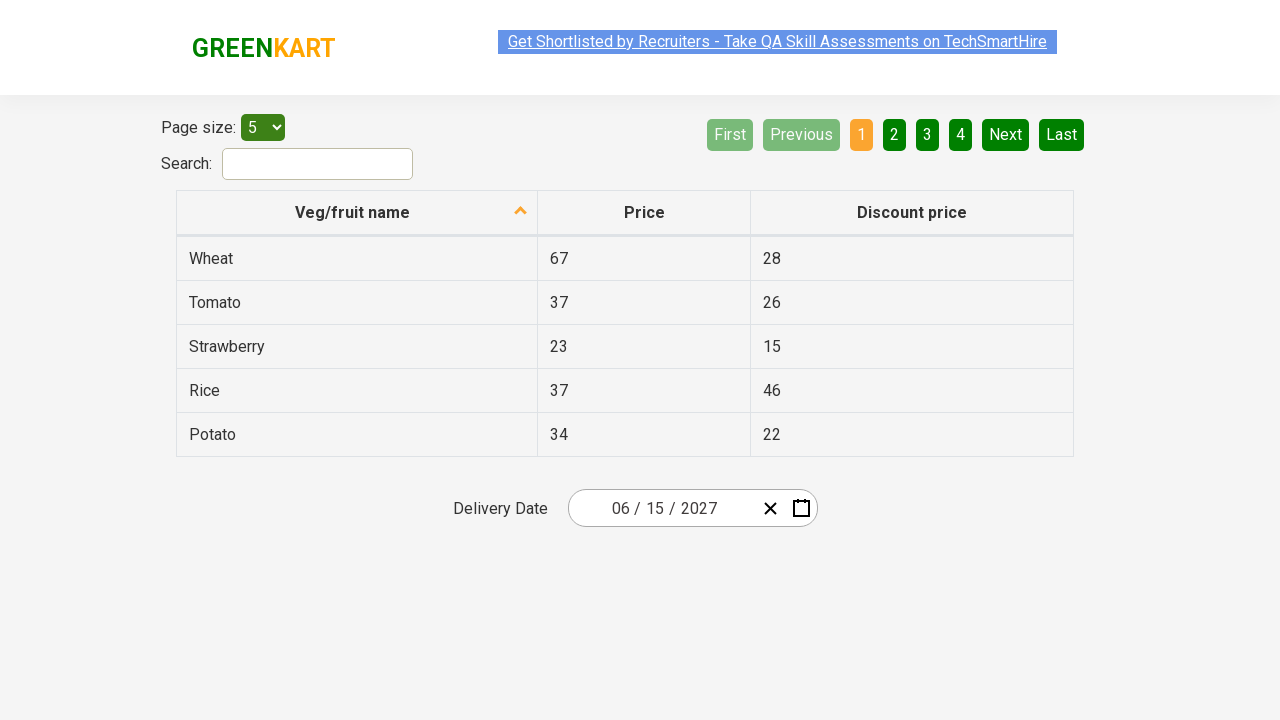

Validated input field 2 contains expected value '15'
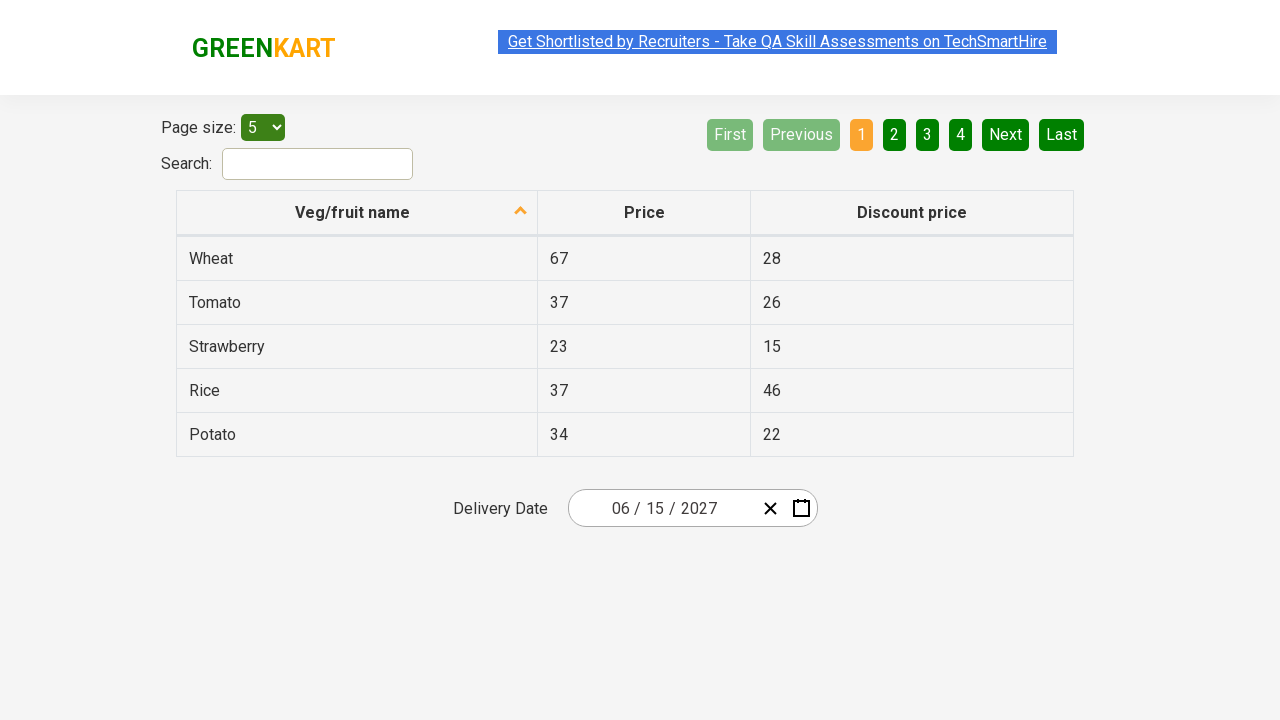

Validated input field 3 contains expected value '2027'
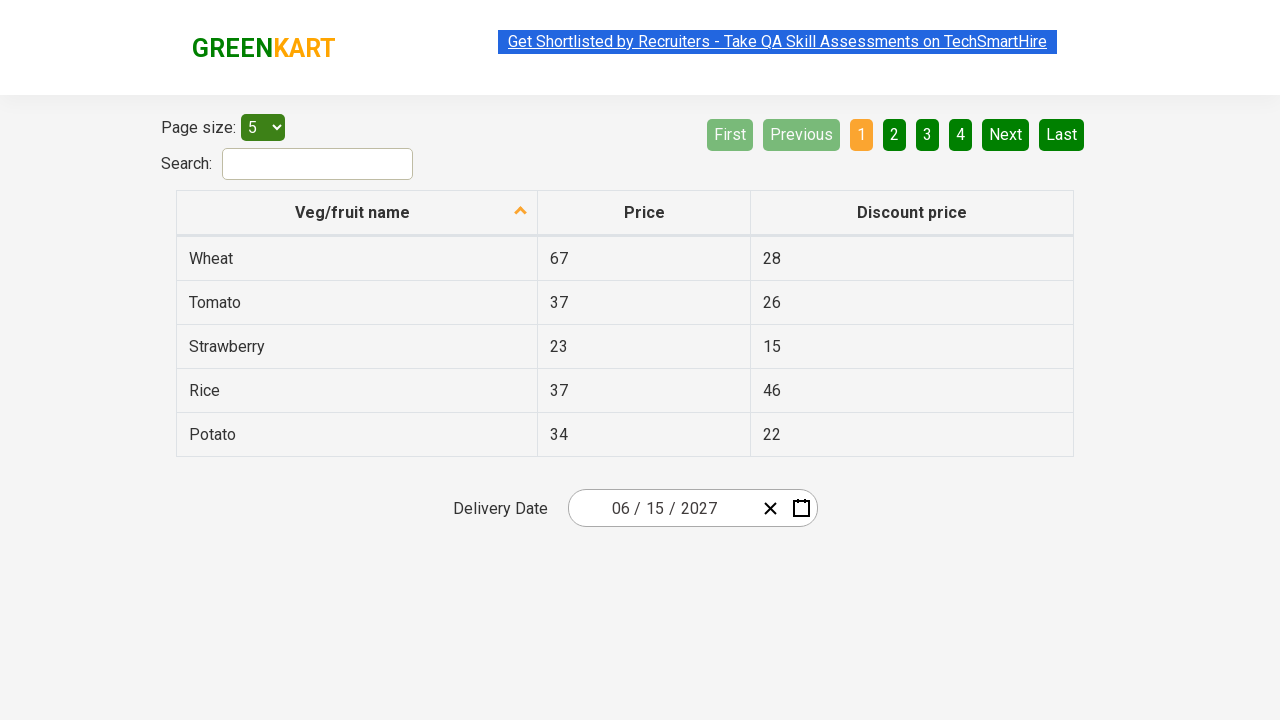

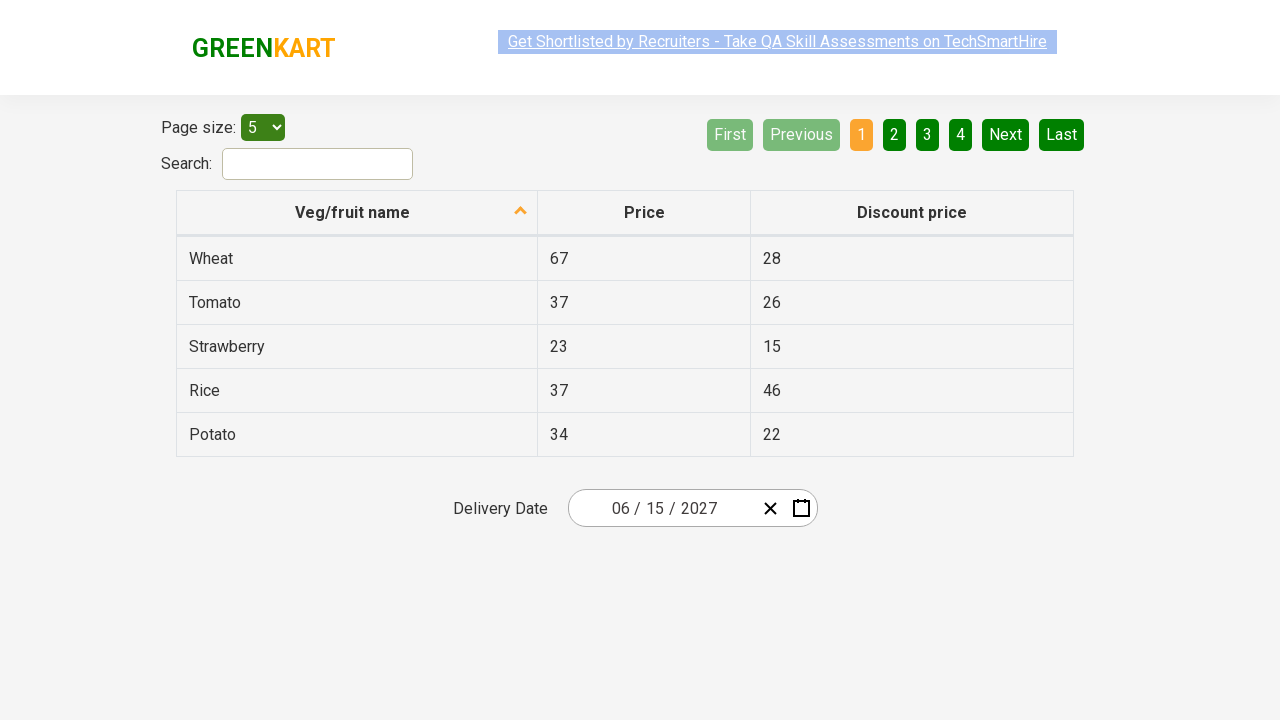